Tests dynamic loading where an element doesn't exist initially, clicking start and waiting for the element to appear with expected text

Starting URL: http://the-internet.herokuapp.com/dynamic_loading/2

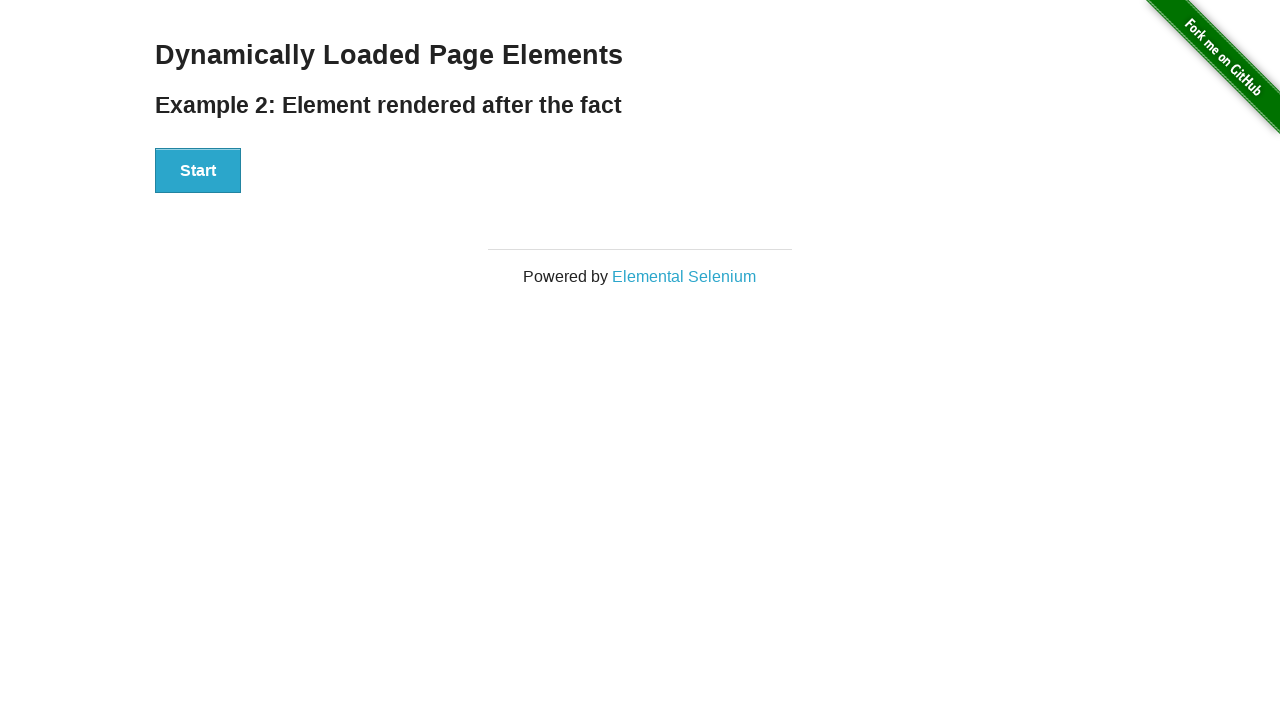

Clicked start button to begin dynamic loading at (198, 171) on xpath=//div[@id='start']/button
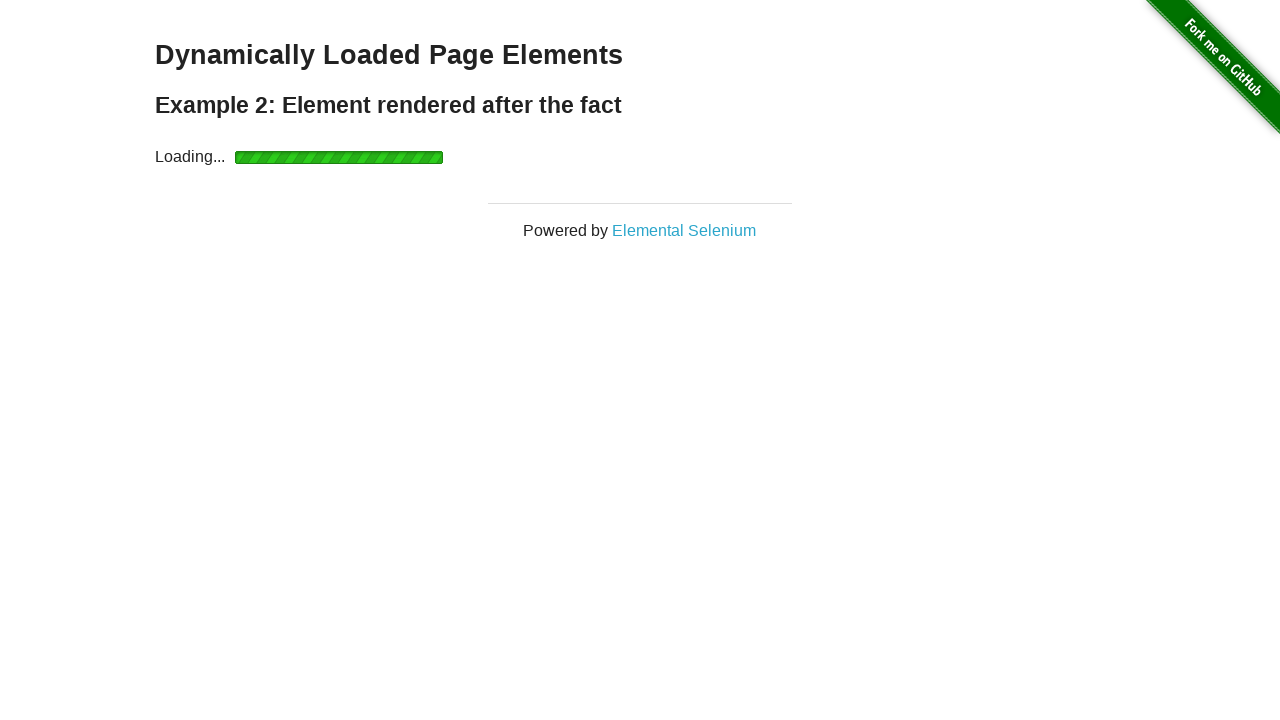

Waited for finish element to appear
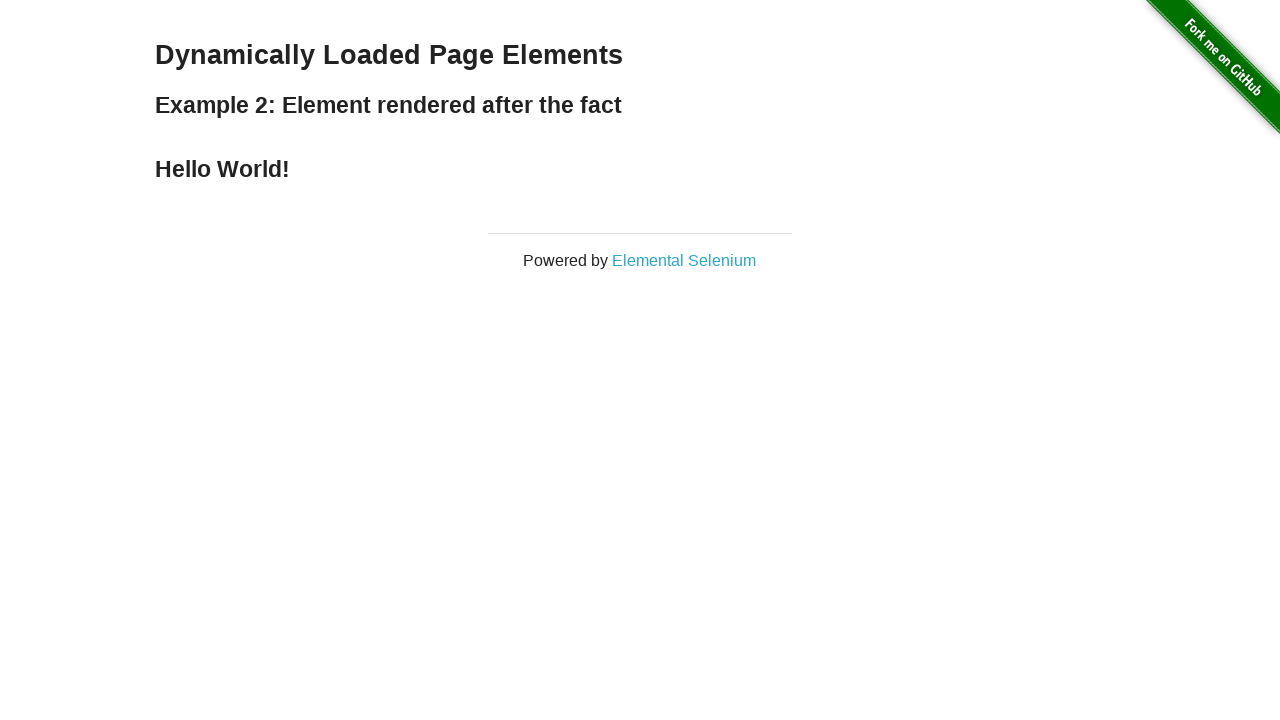

Located the finish element
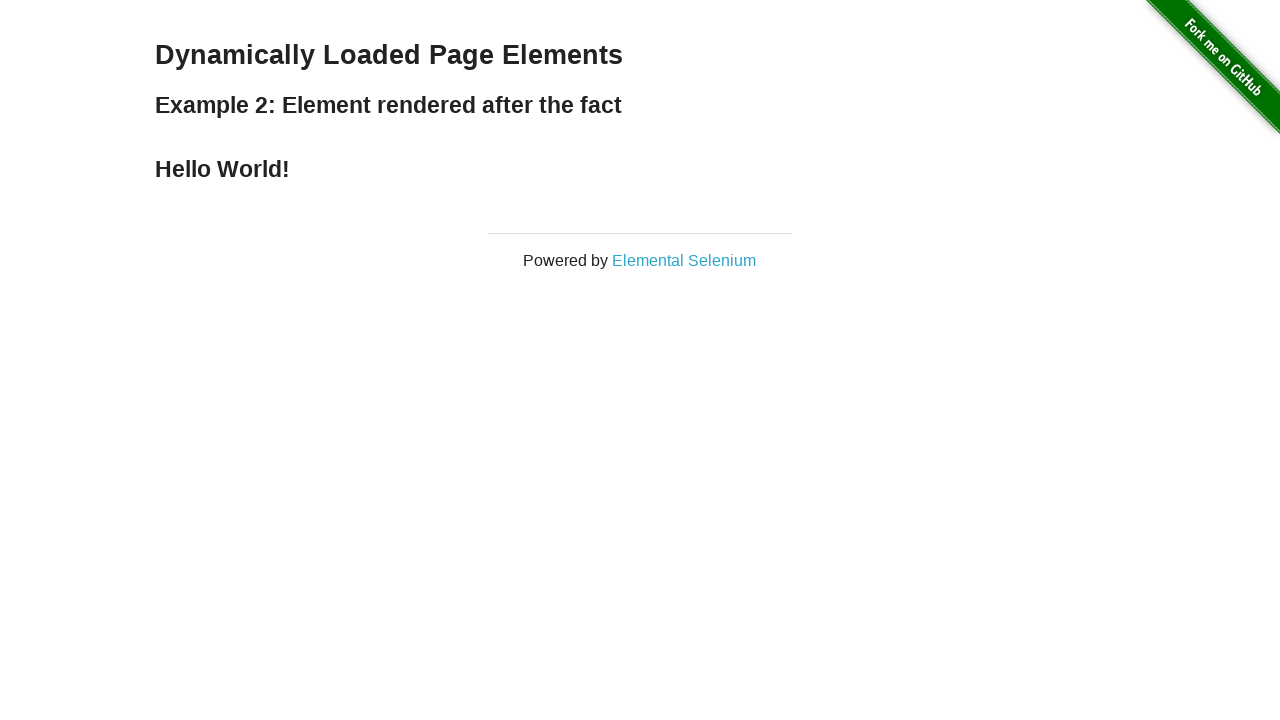

Retrieved text content from finish element
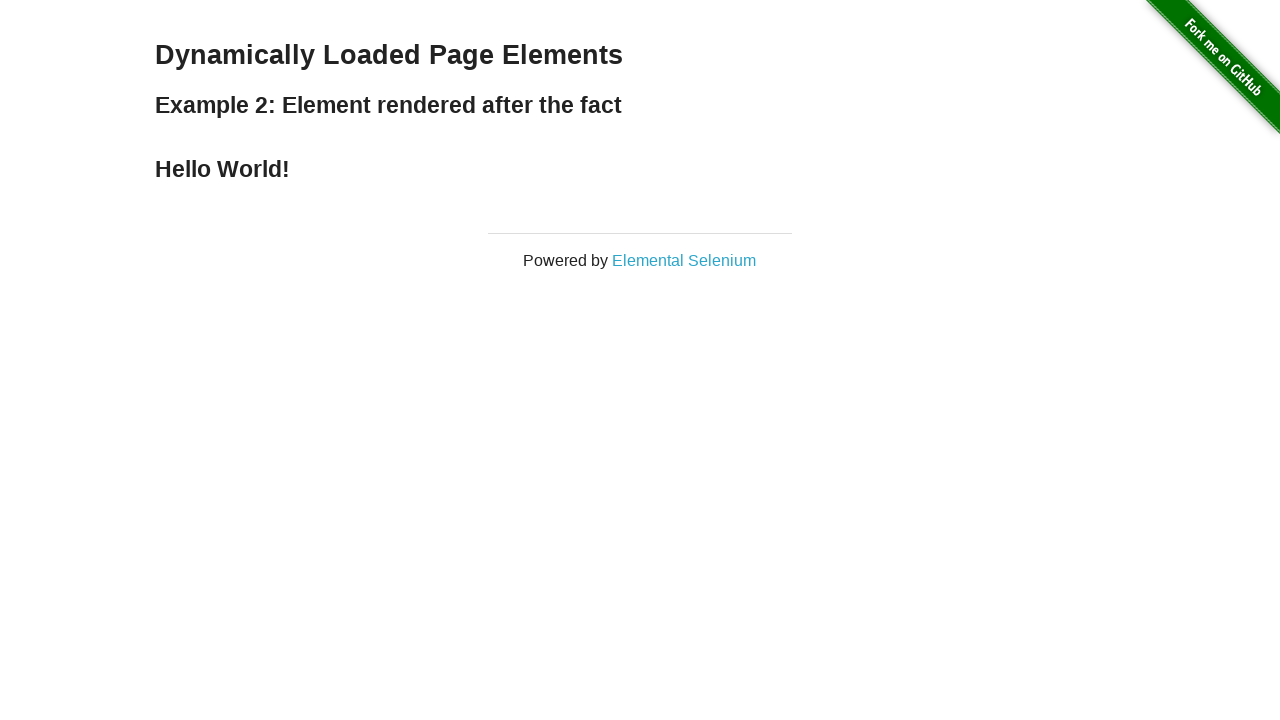

Verified that finish element contains expected text 'Hello World!'
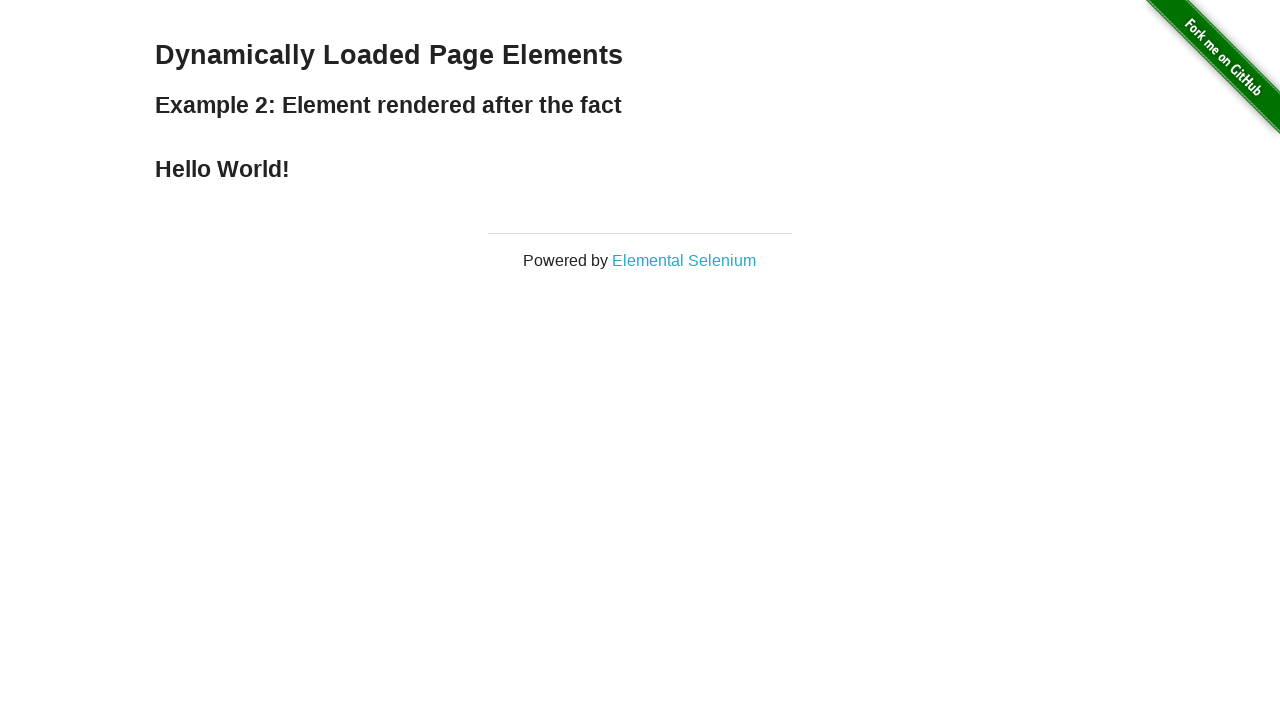

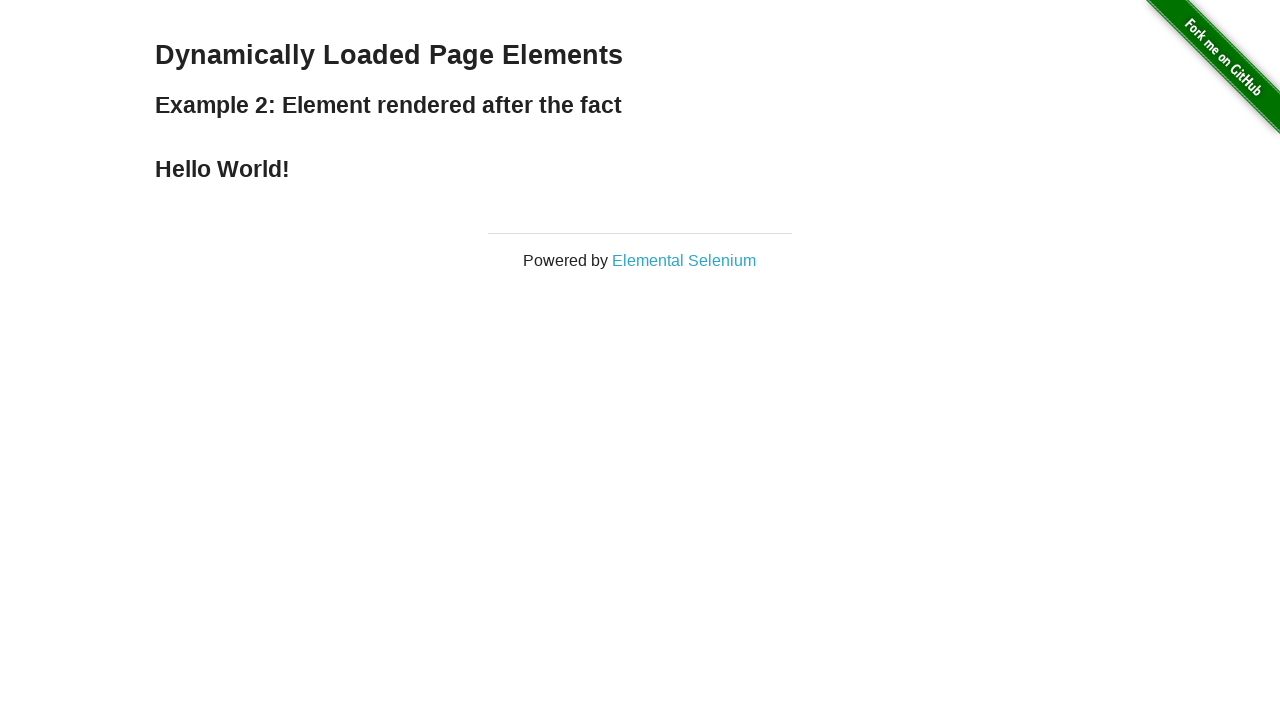